Tests that a todo item is removed when edited to an empty string

Starting URL: https://demo.playwright.dev/todomvc

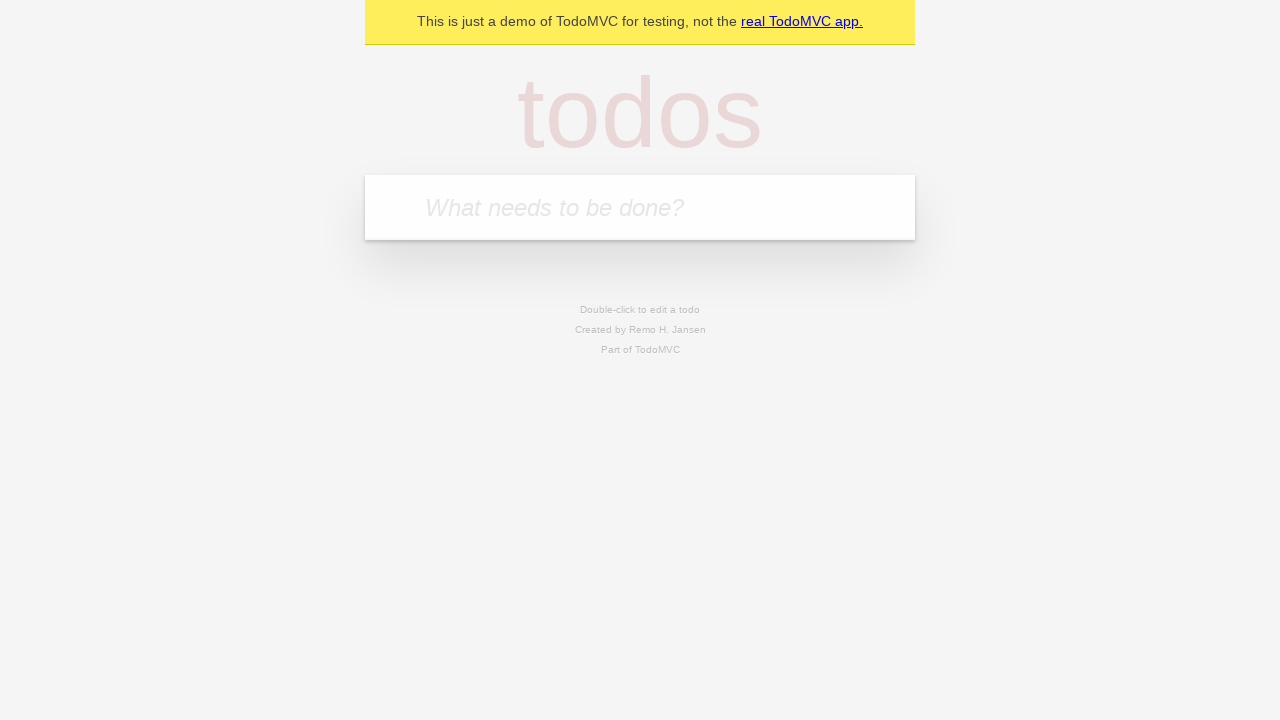

Filled new todo field with 'buy some cheese' on .new-todo
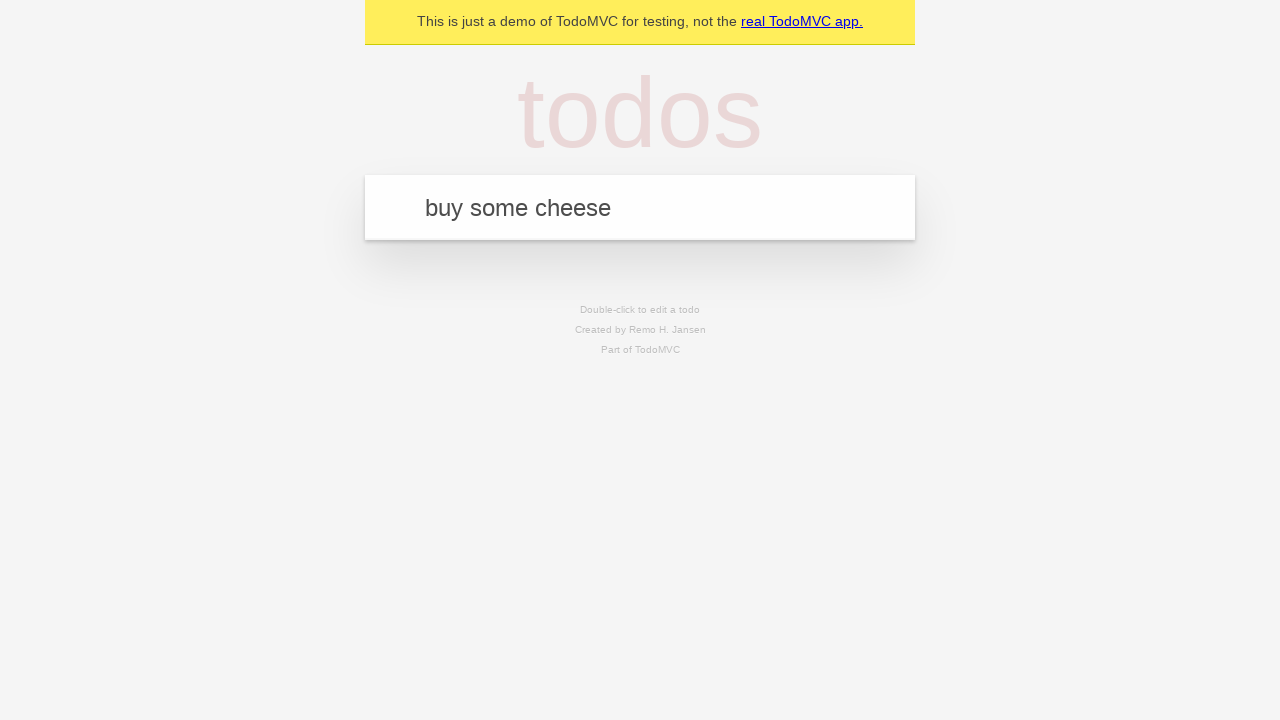

Pressed Enter to add first todo item on .new-todo
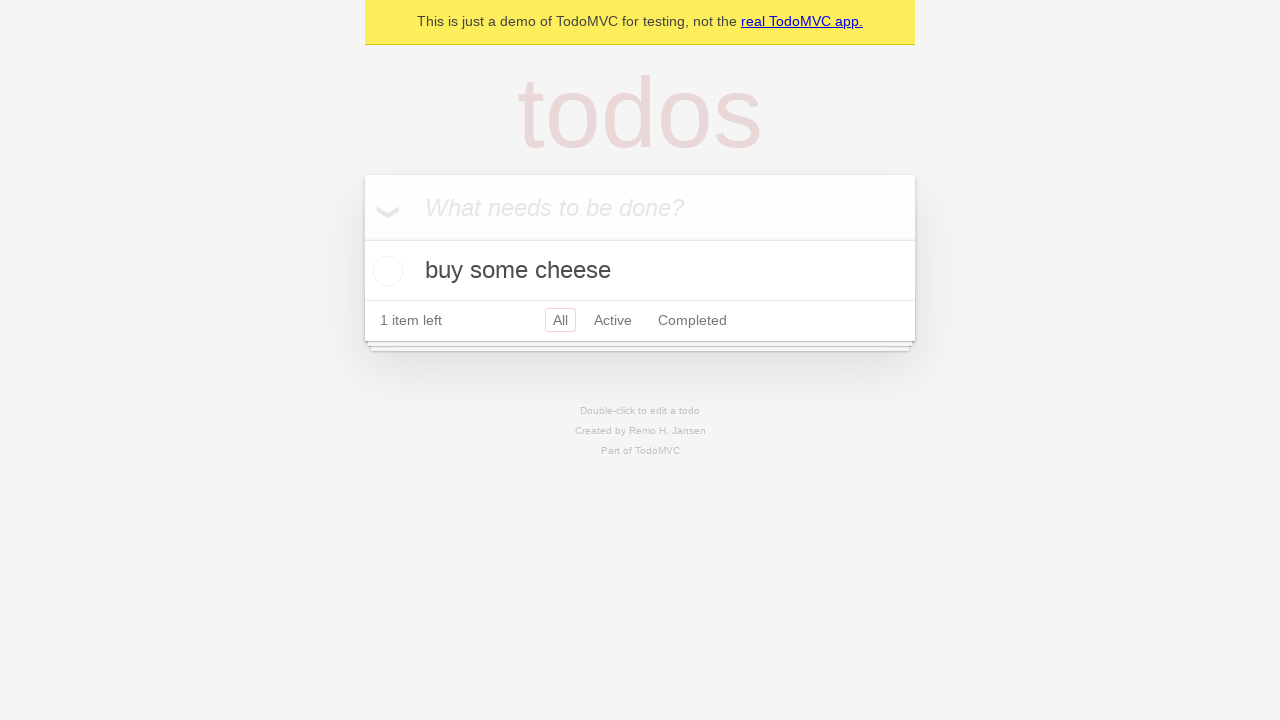

Filled new todo field with 'feed the cat' on .new-todo
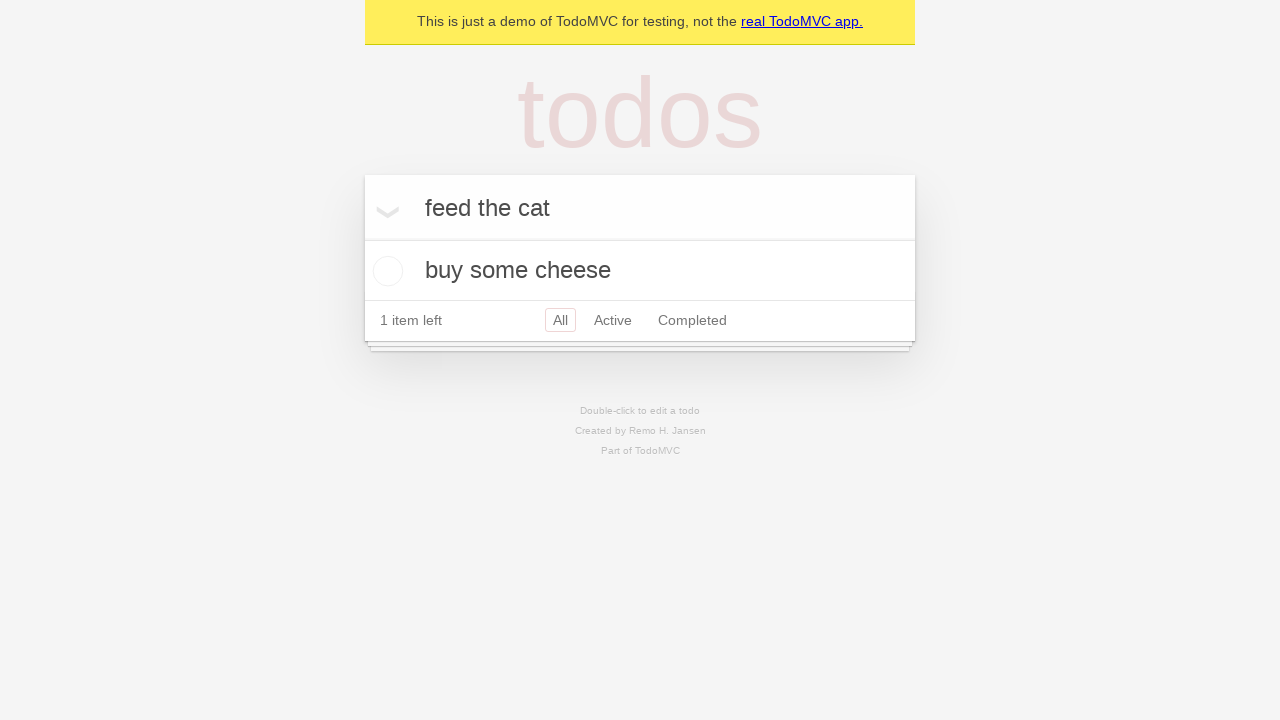

Pressed Enter to add second todo item on .new-todo
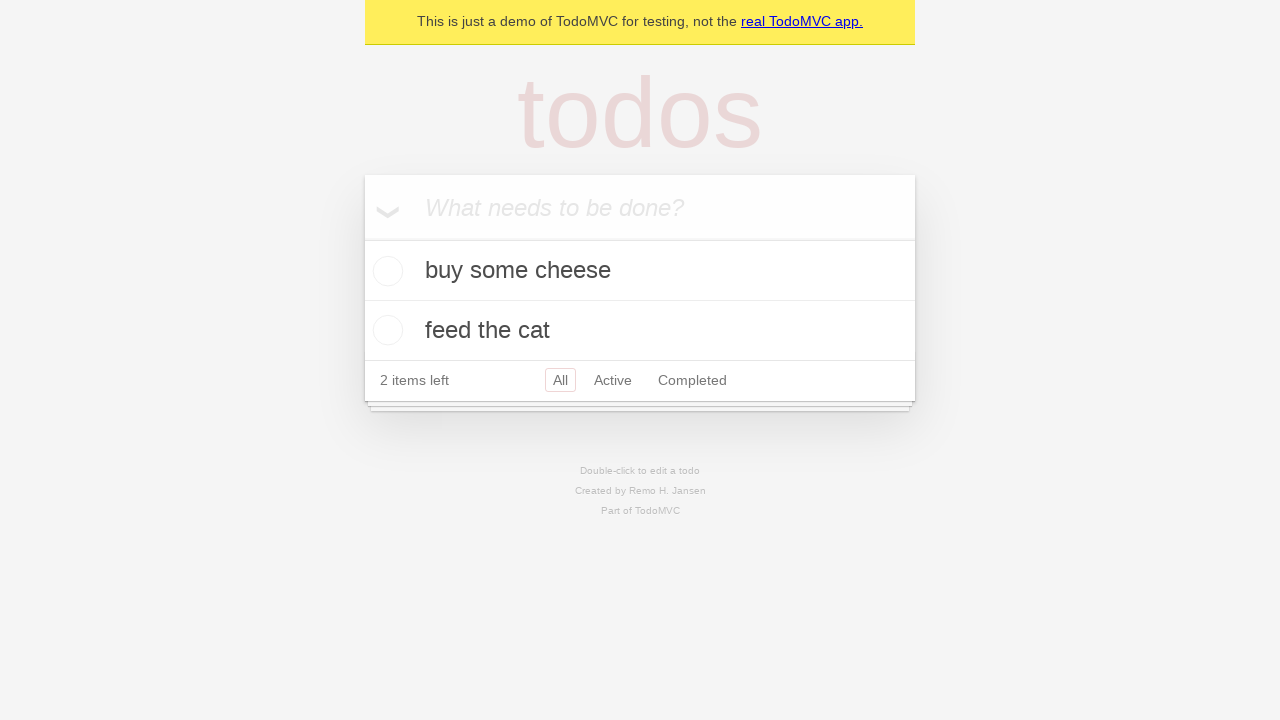

Filled new todo field with 'book a doctors appointment' on .new-todo
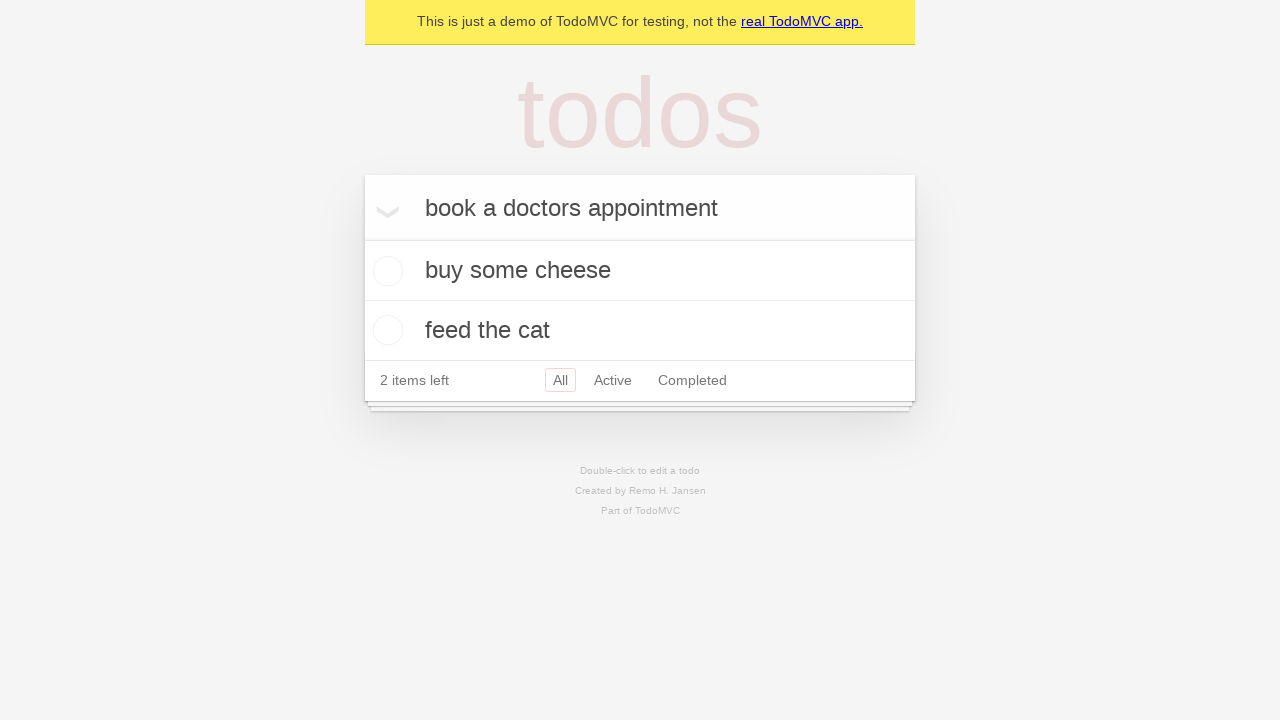

Pressed Enter to add third todo item on .new-todo
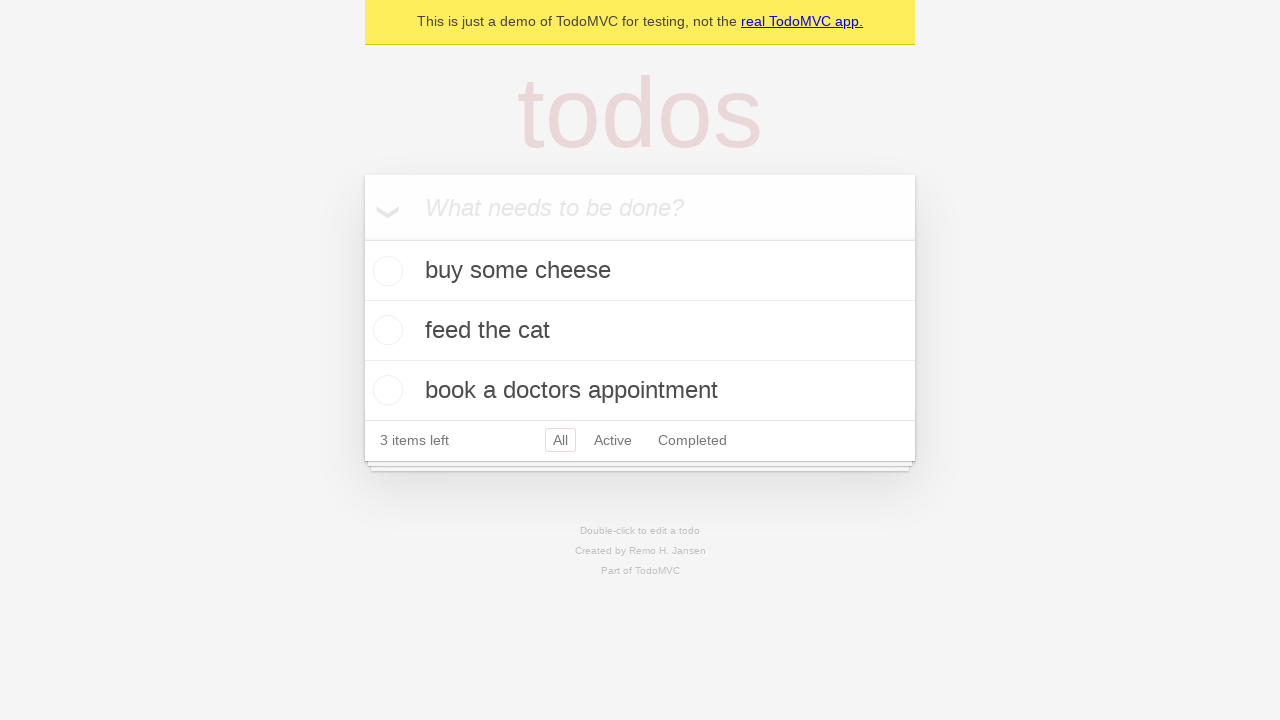

Double-clicked second todo item to enter edit mode at (640, 331) on .todo-list li >> nth=1
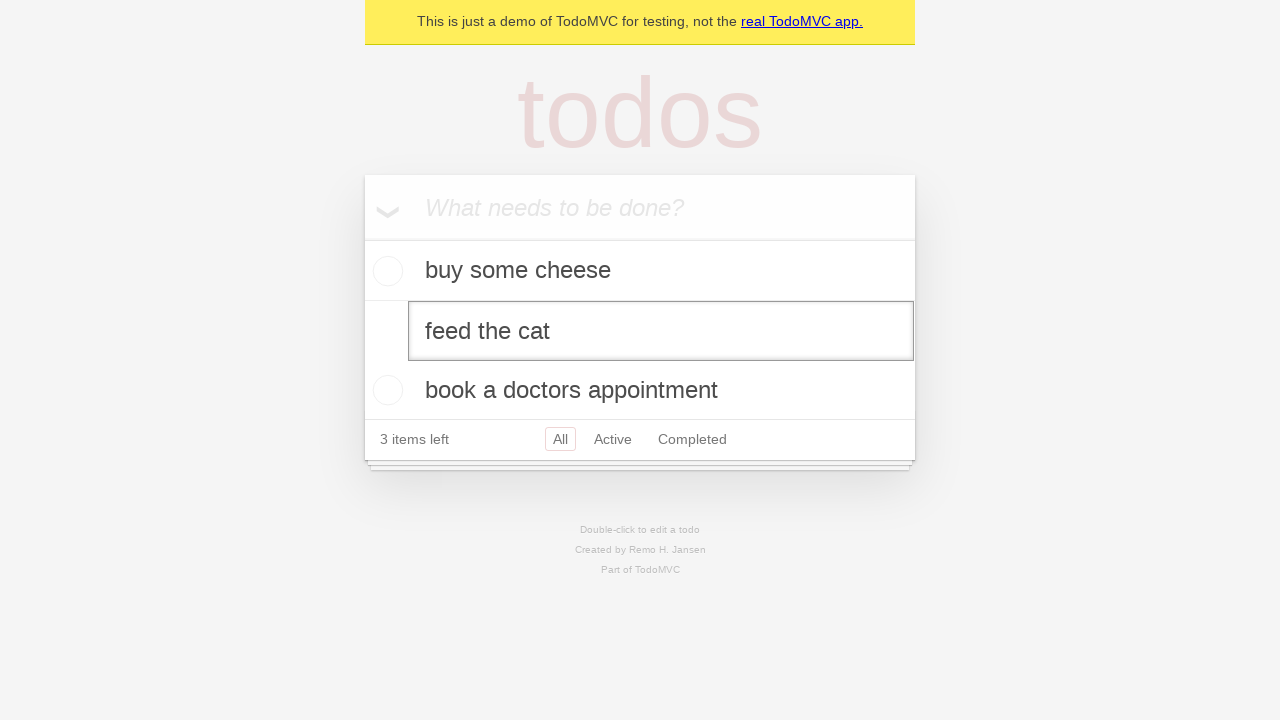

Cleared text in edit field for second todo item on .todo-list li >> nth=1 >> .edit
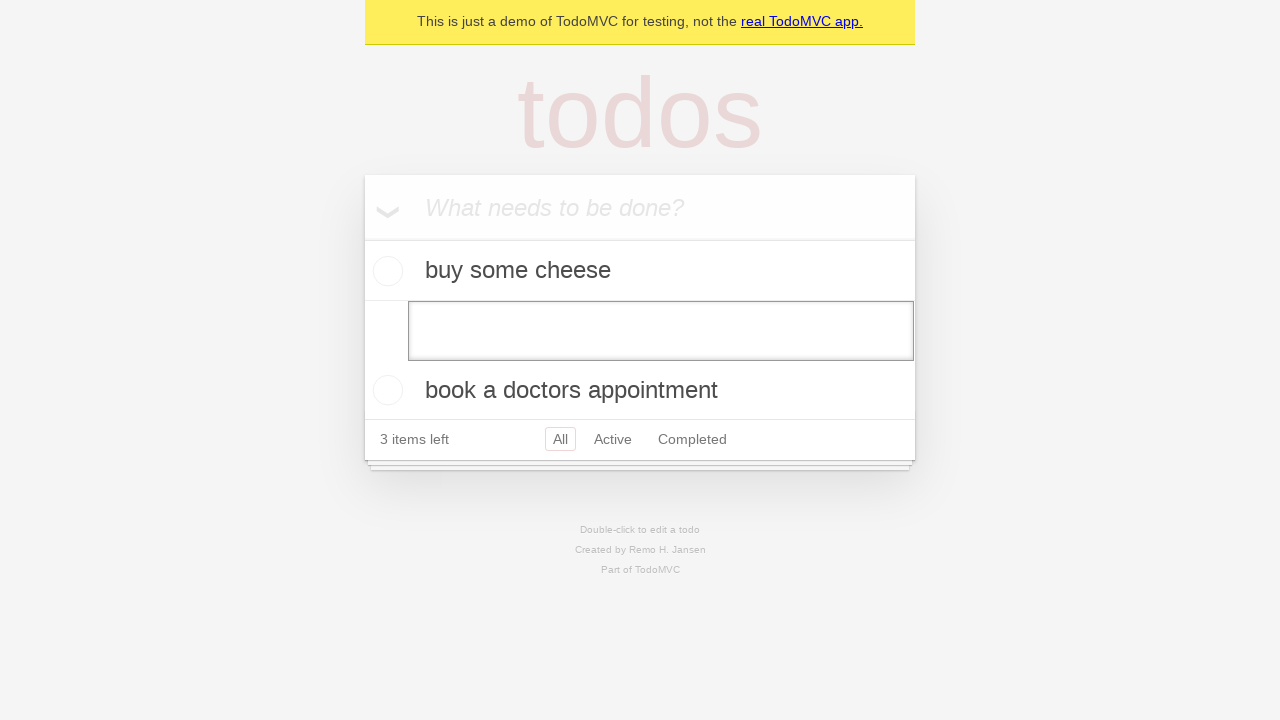

Pressed Enter to submit empty text, removing the todo item on .todo-list li >> nth=1 >> .edit
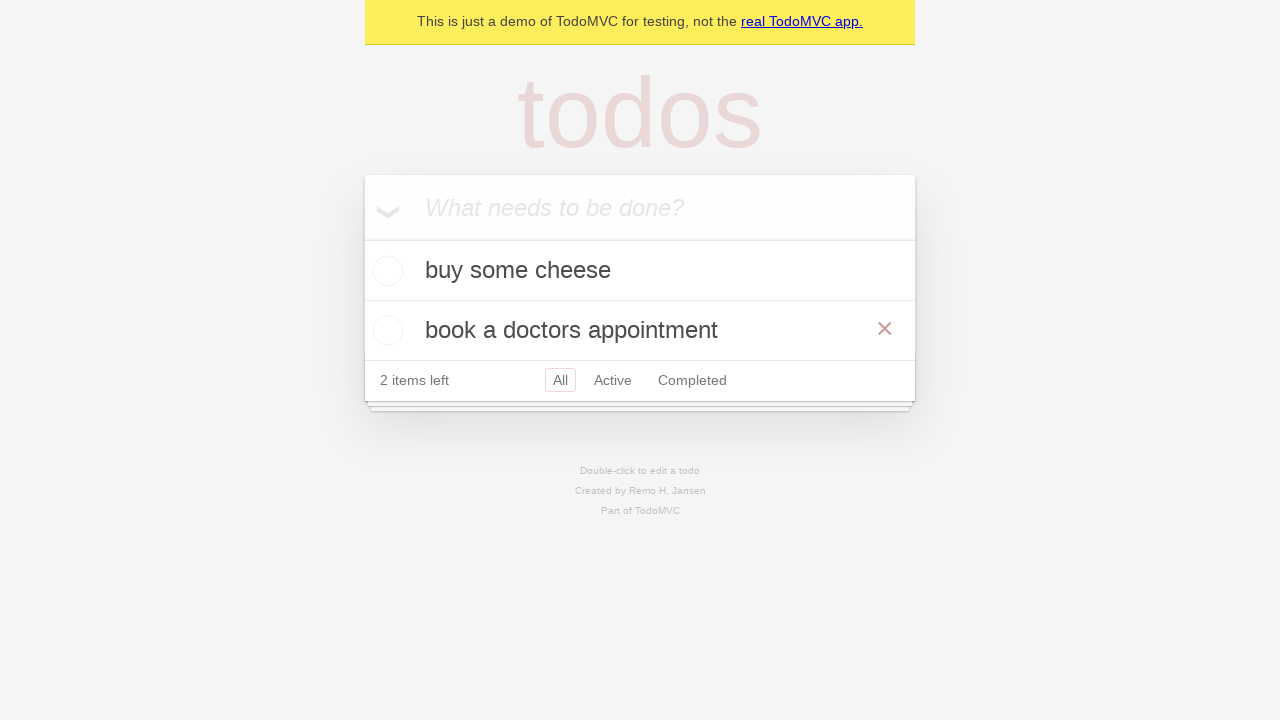

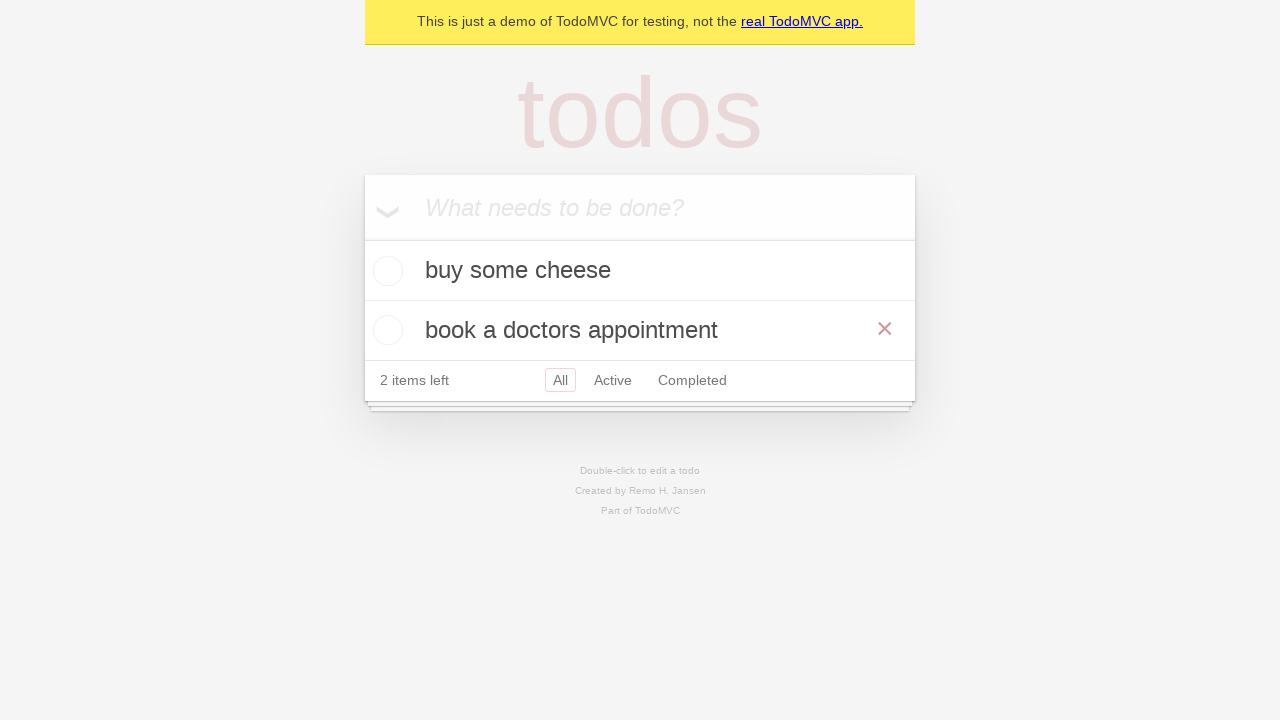